Tests drag and drop functionality on the jQuery UI demo page by navigating to the Droppable demo, switching to the iframe, and performing a drag and drop action from a source element to a target element.

Starting URL: https://jqueryui.com/

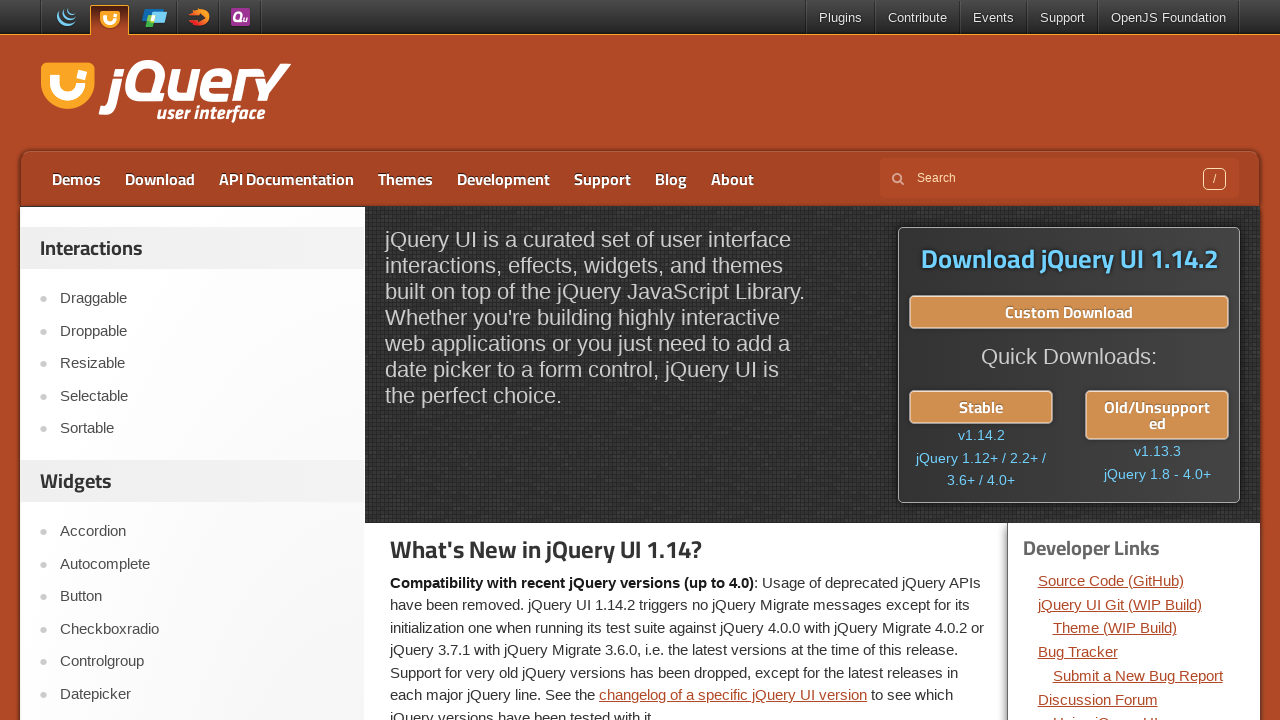

Clicked on 'Droppable' link to navigate to the droppable demo at (202, 331) on text=Droppable
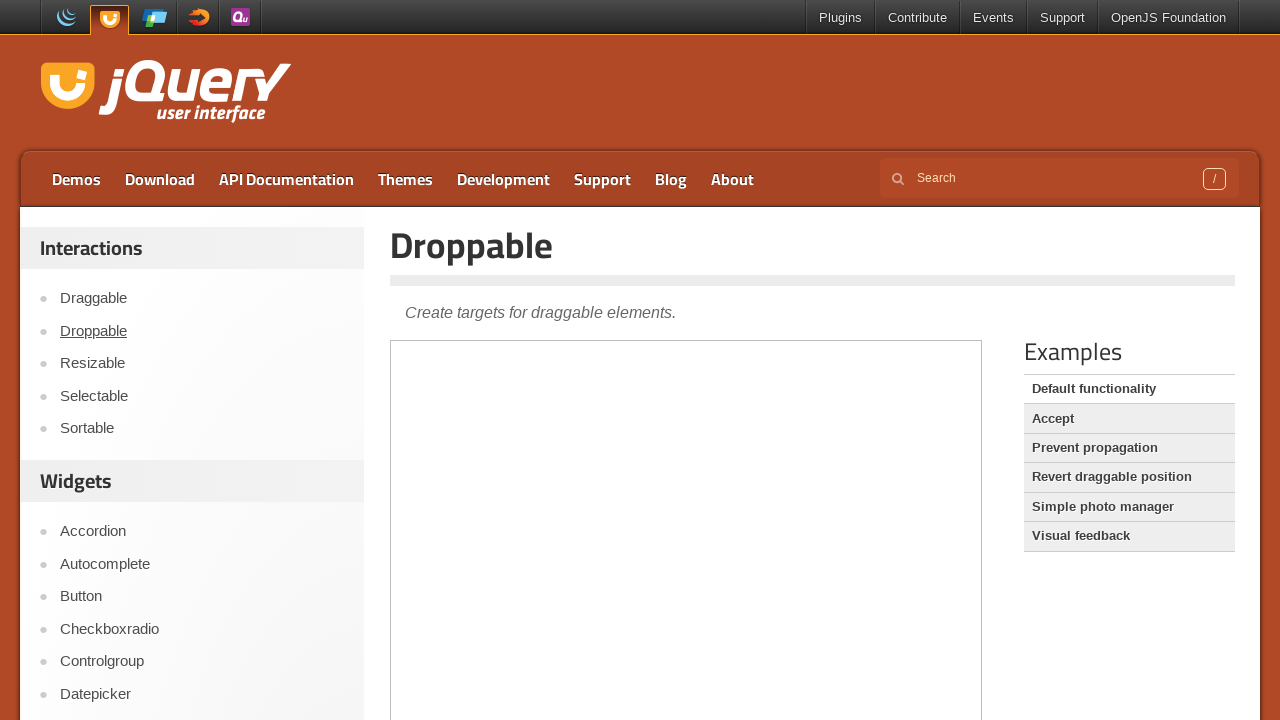

Located and selected the iframe containing the droppable demo
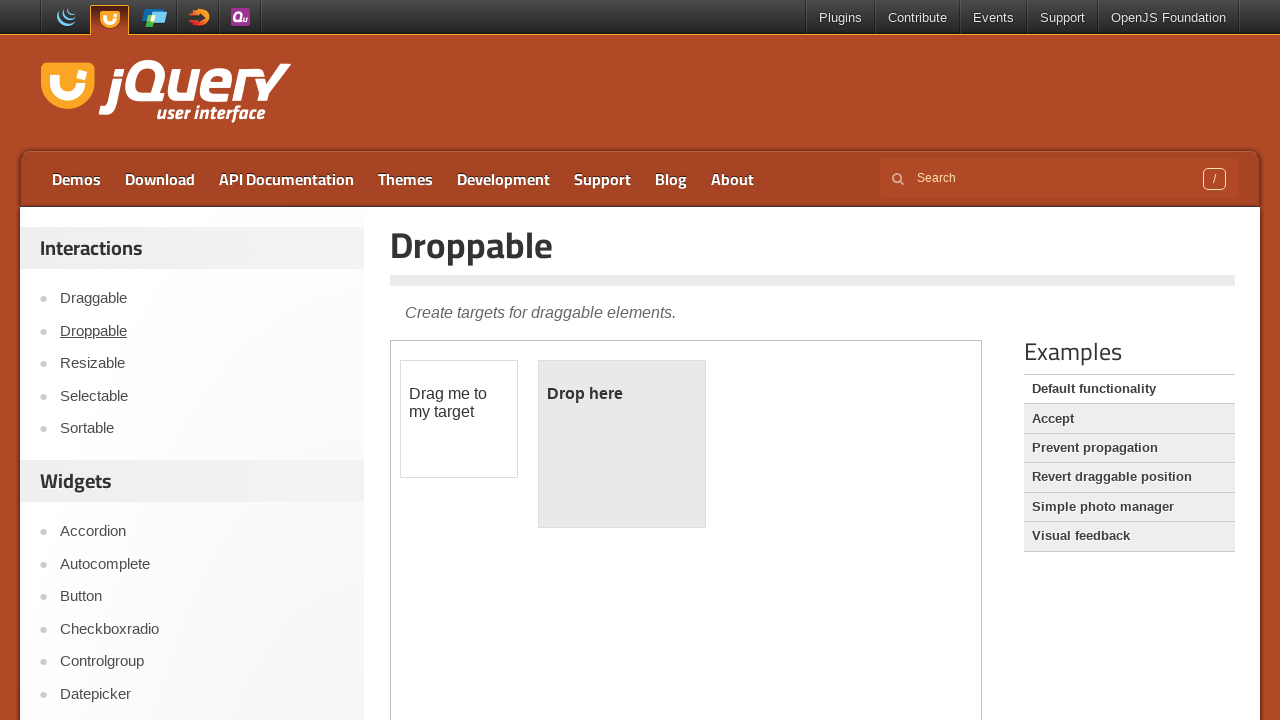

Located the draggable source element in the iframe
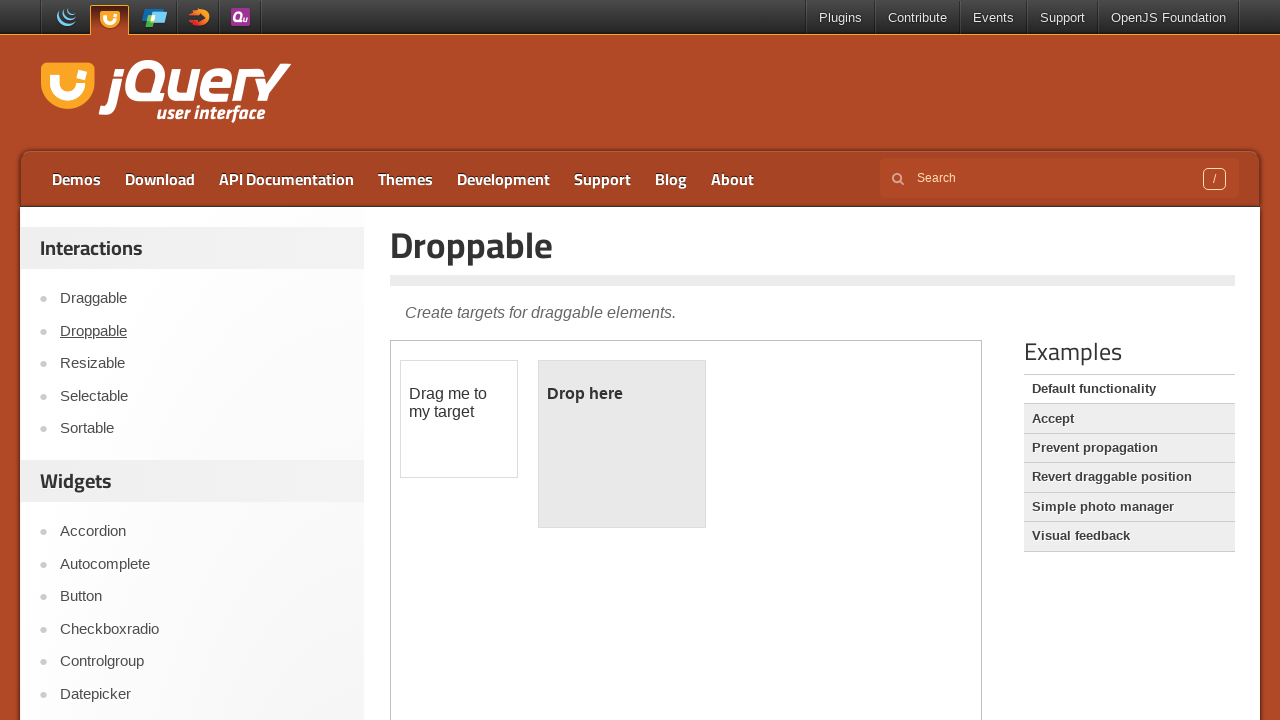

Located the droppable target element in the iframe
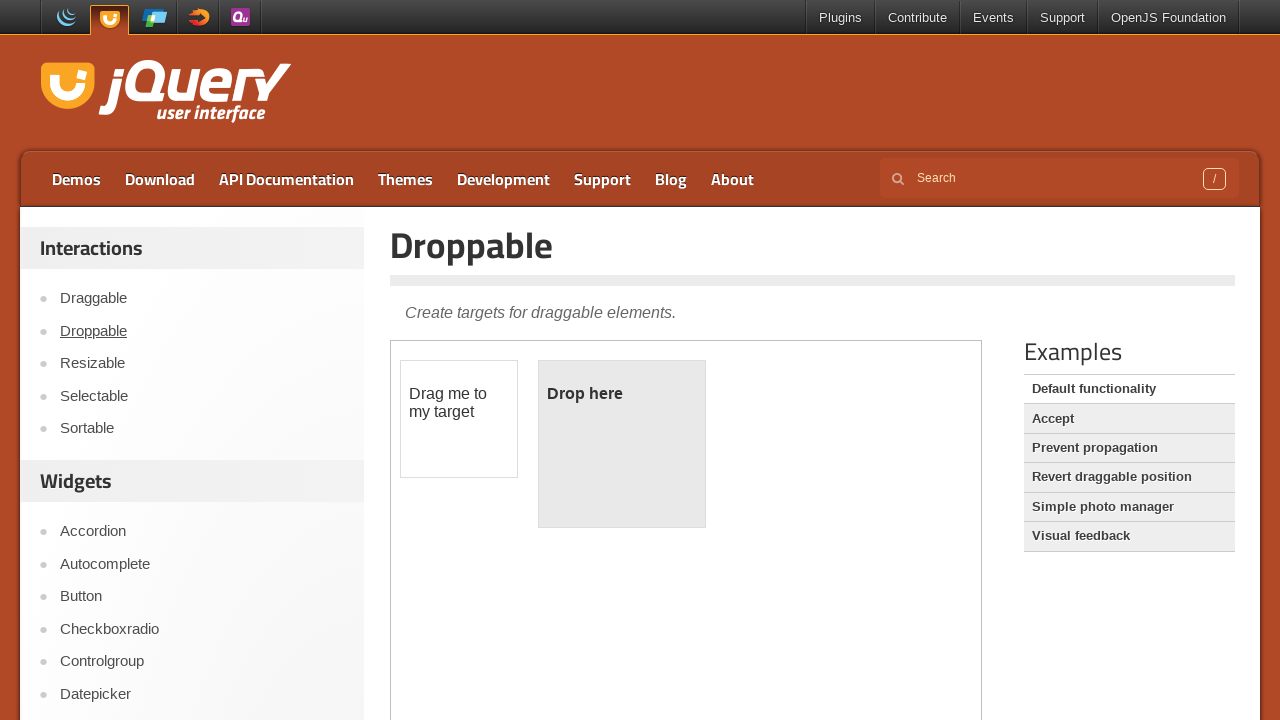

Performed drag and drop action from source to target element at (622, 444)
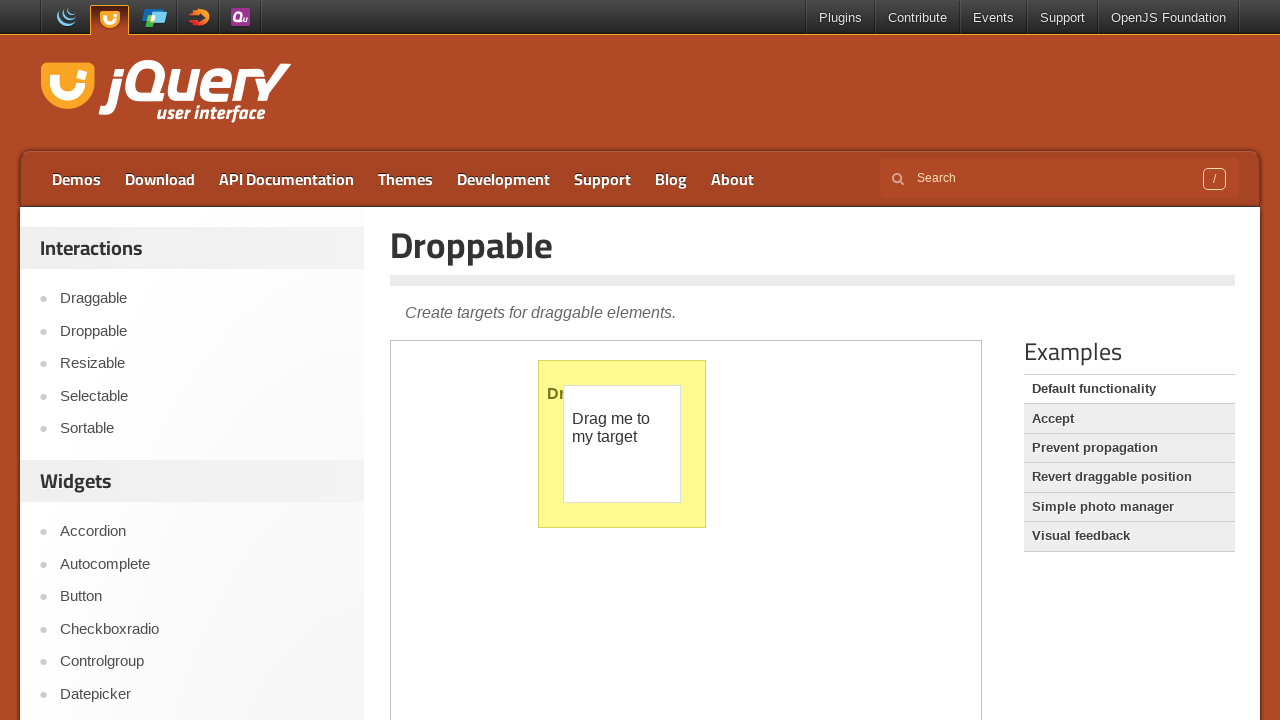

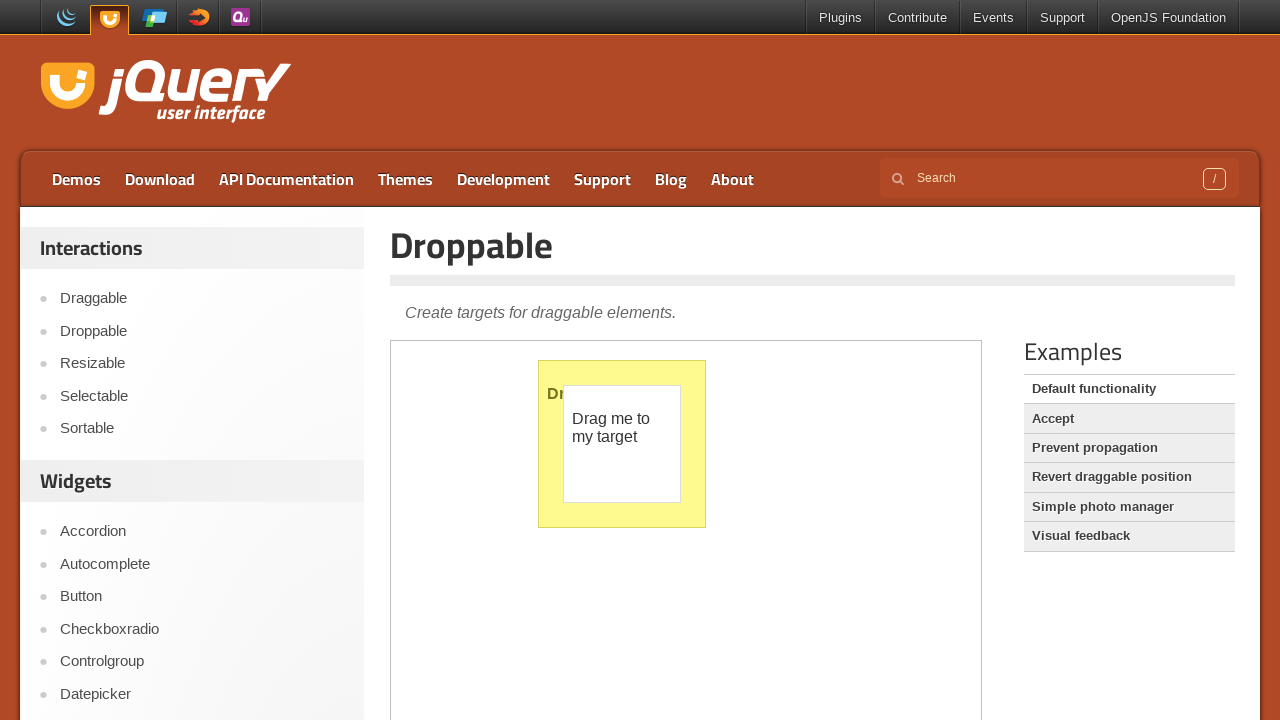